Tests right-click functionality on an image element and verifies that a popup menu becomes visible after the right-click action.

Starting URL: https://deluxe-menu.com/popup-mode-sample.html

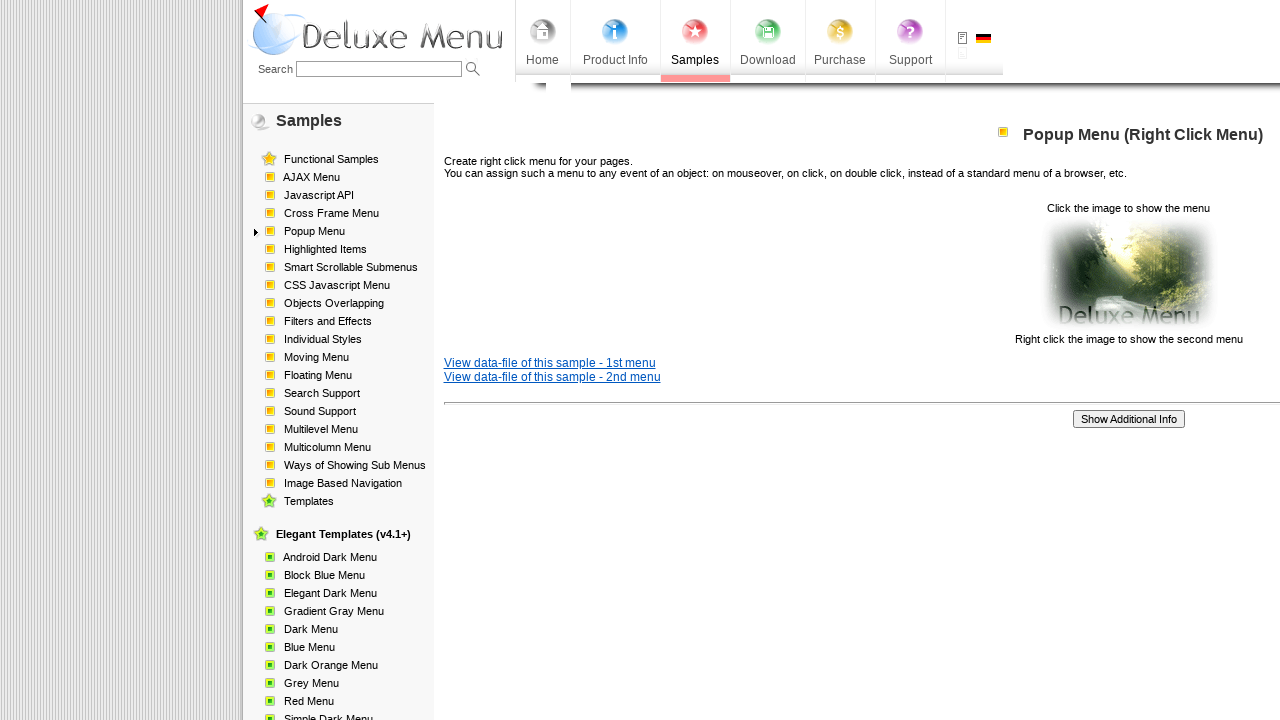

Right-clicked on the last image in the content area at (1128, 274) on .contentTd img >> nth=-1
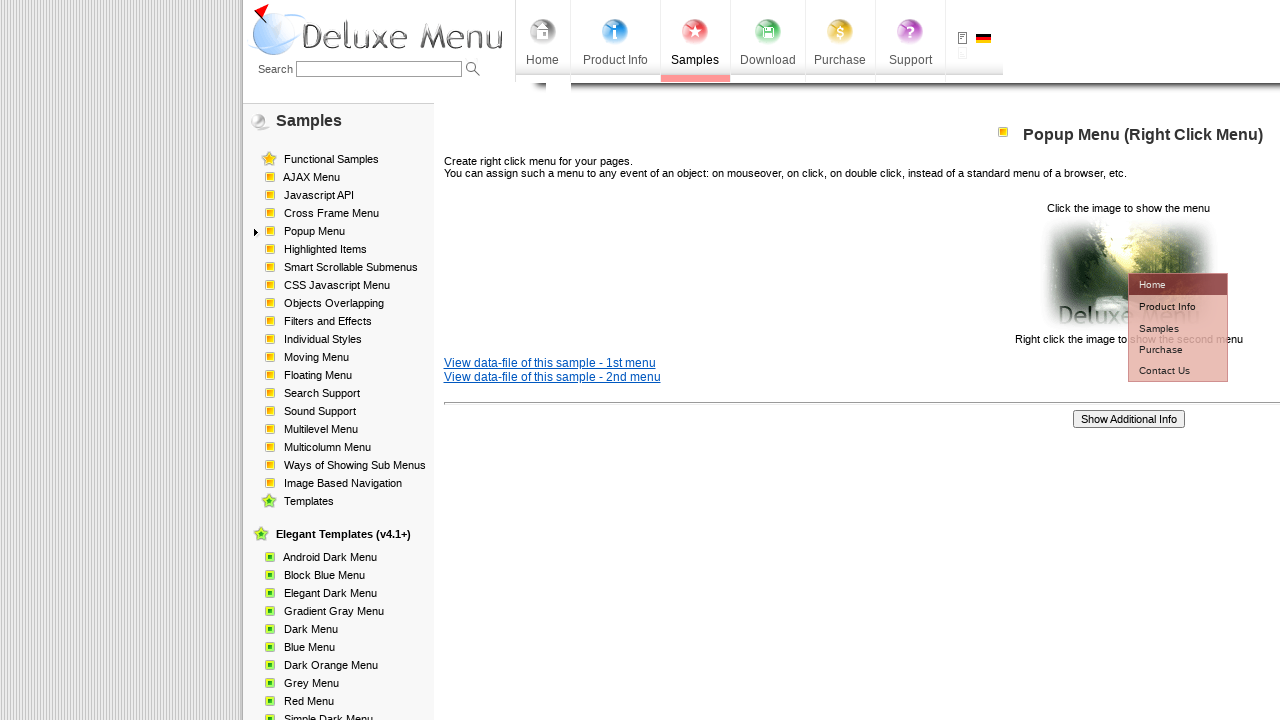

Verified that the popup menu became visible after right-click
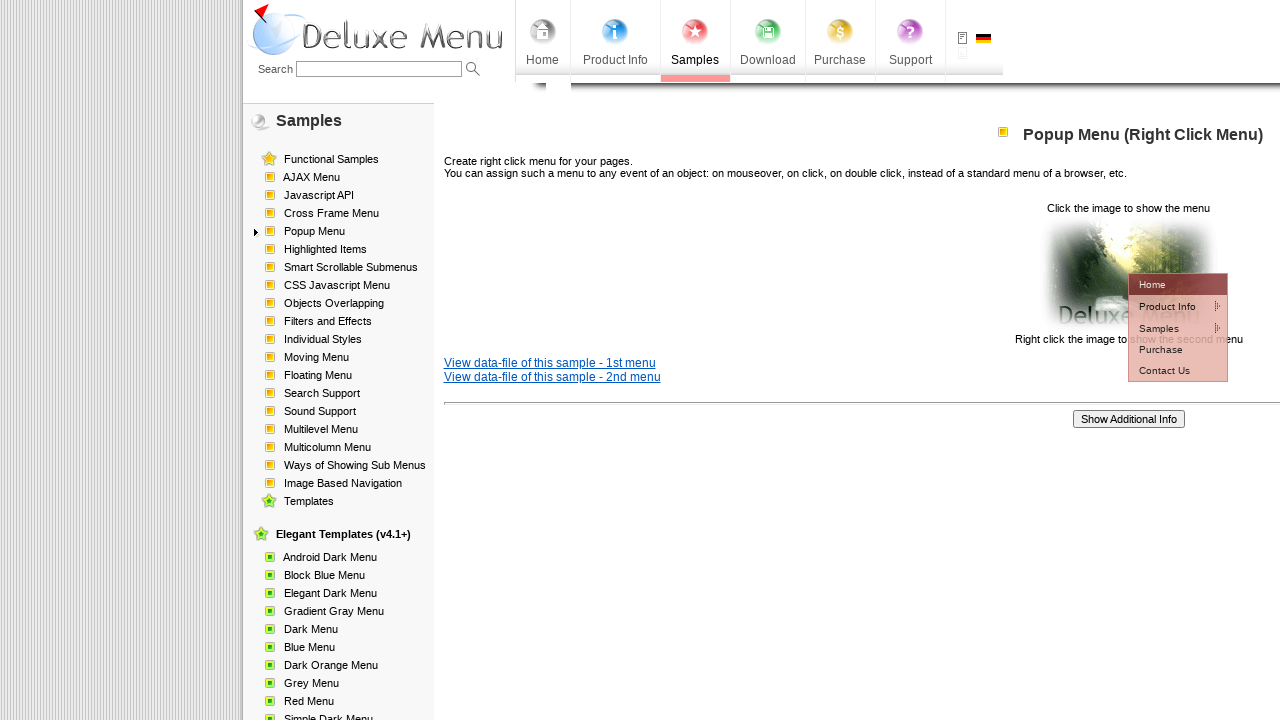

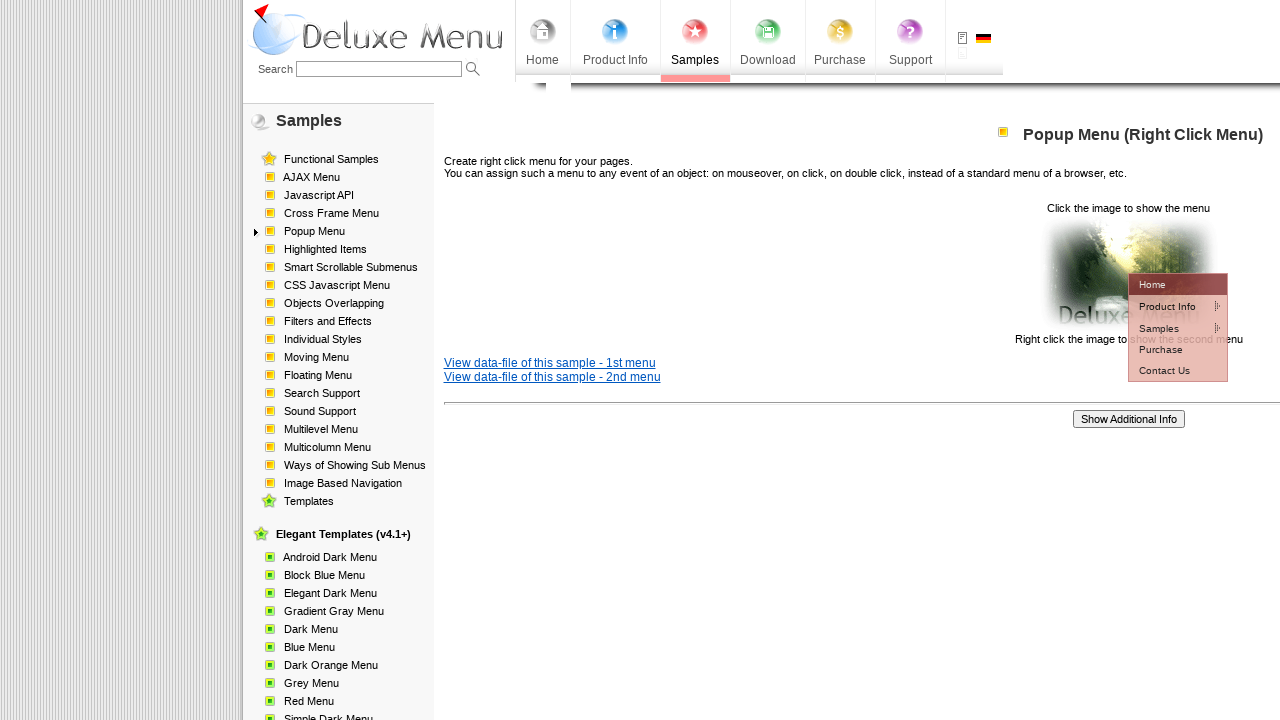